Tests multi-select dropdown functionality by selecting multiple options using different methods, then deselecting them

Starting URL: https://omayo.blogspot.com/

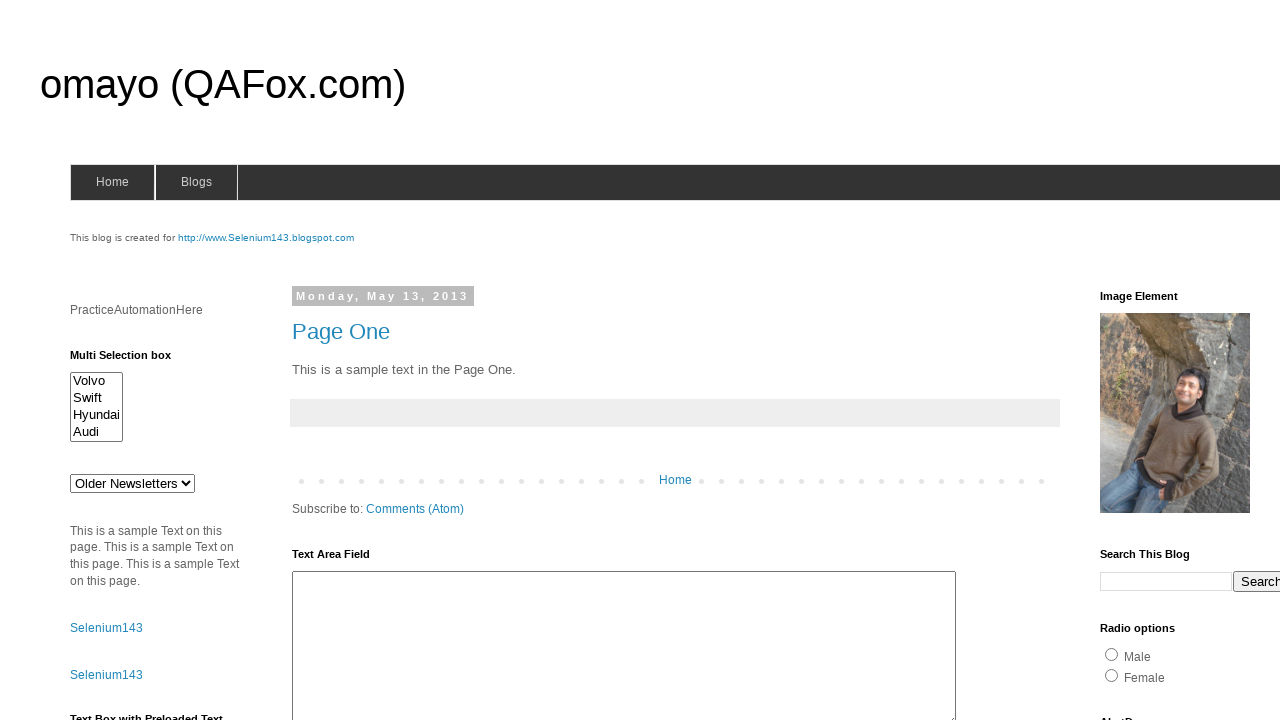

Located multi-select dropdown element with ID 'multiselect1'
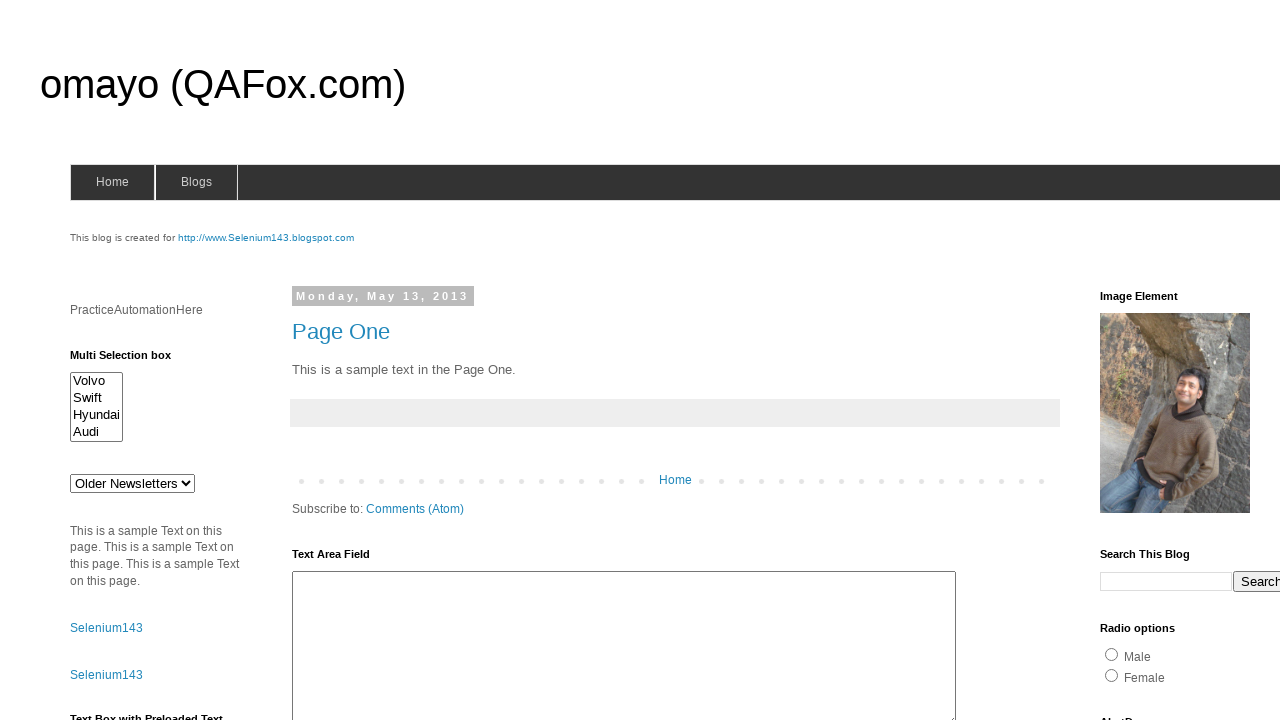

Selected first option (index 0) from multi-select dropdown on #multiselect1
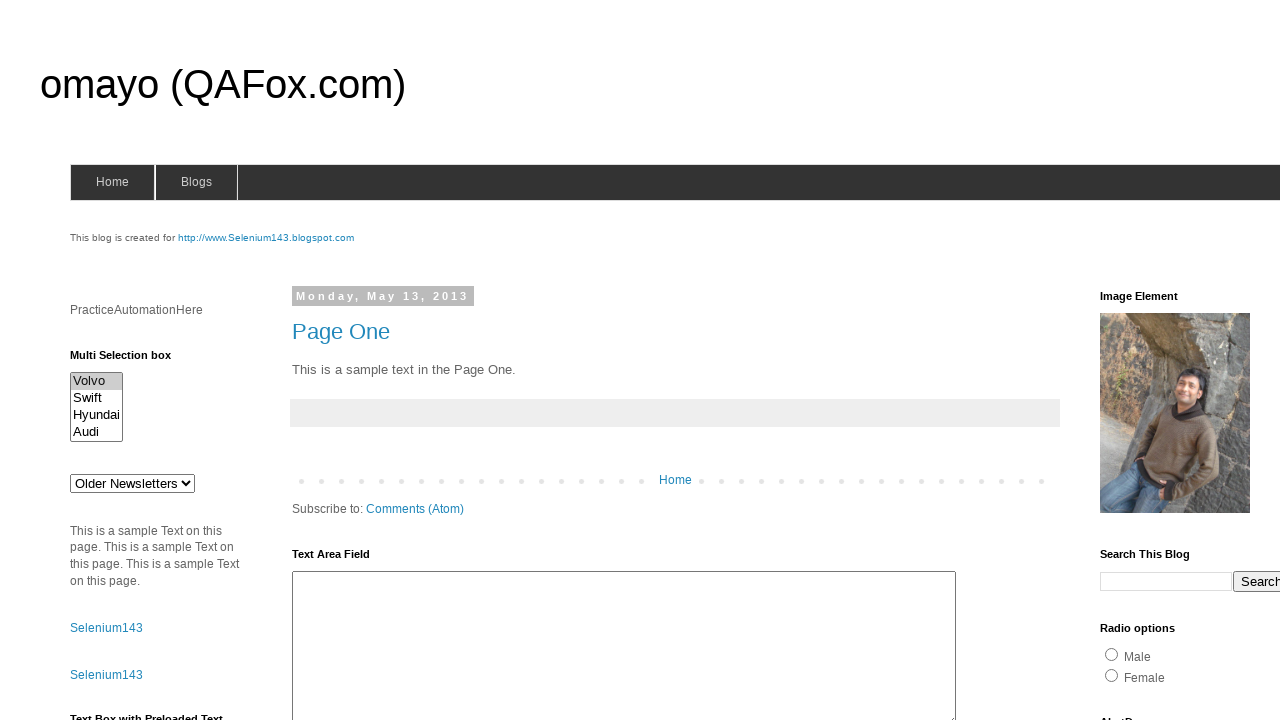

Selected option with value 'swiftx' from multi-select dropdown on #multiselect1
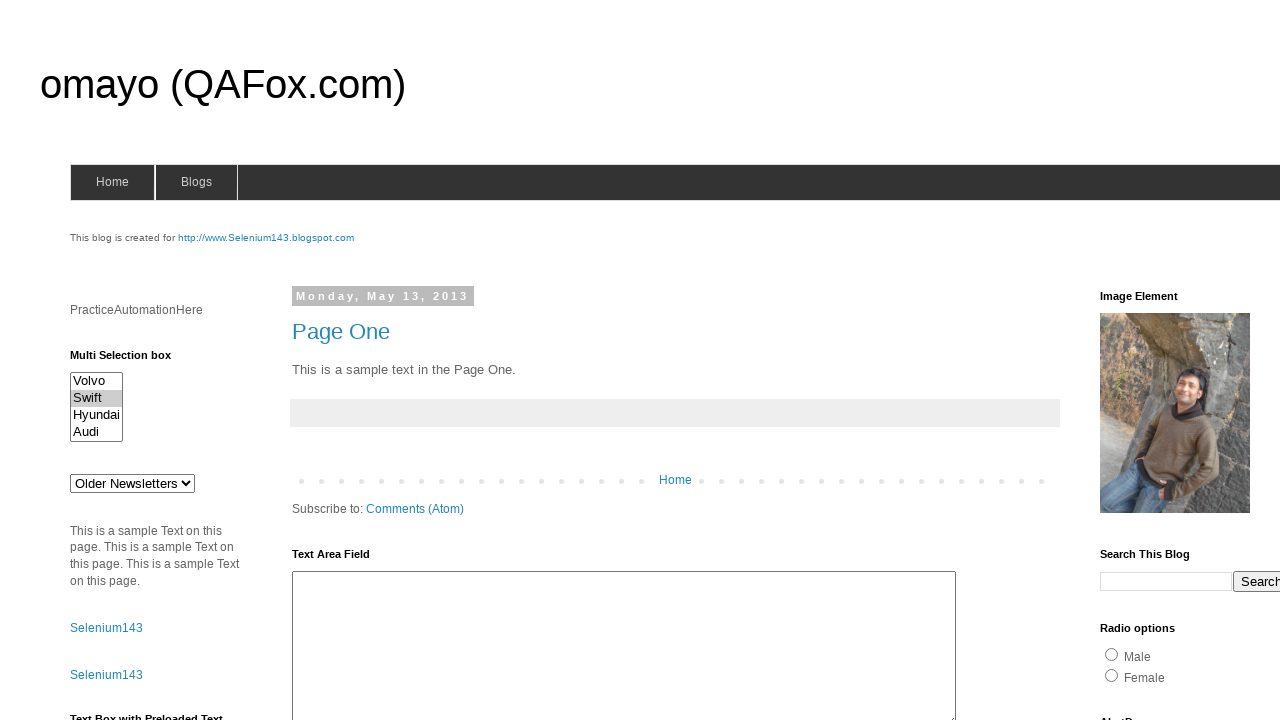

Selected option with label 'Hyundai' from multi-select dropdown on #multiselect1
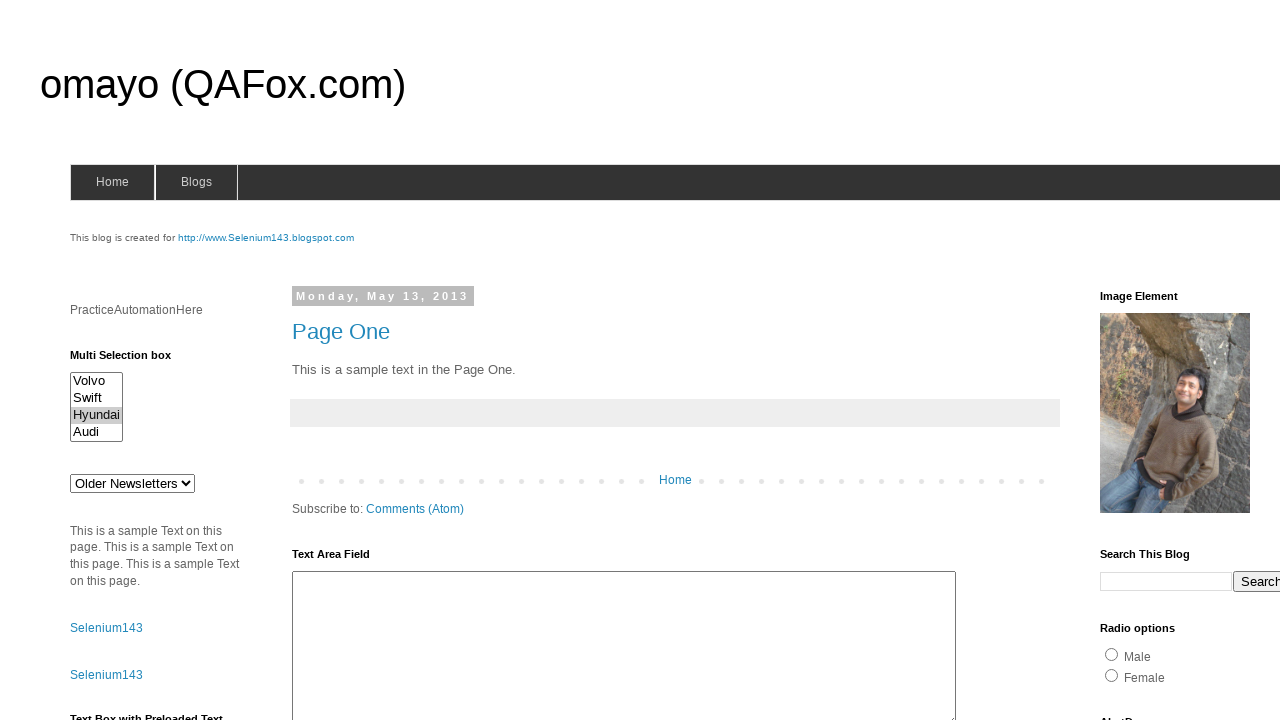

Selected option with label 'Audi' from multi-select dropdown on #multiselect1
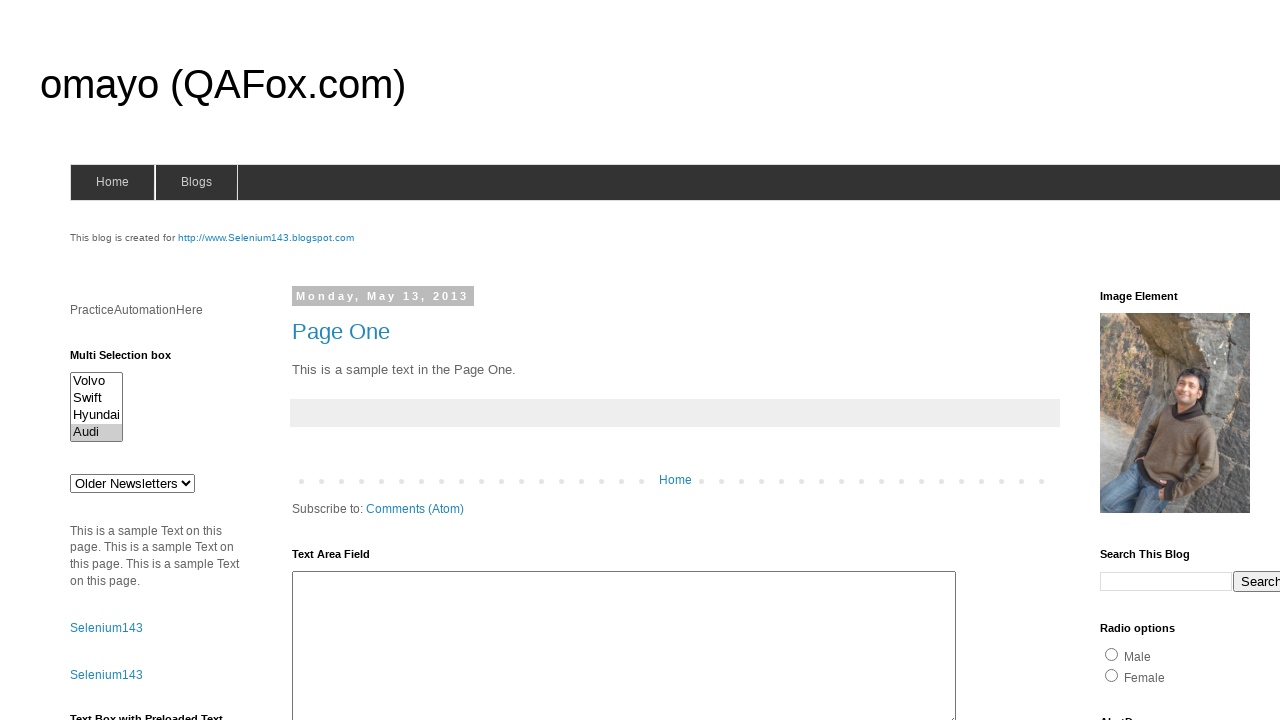

Retrieved all selected option values from multi-select dropdown
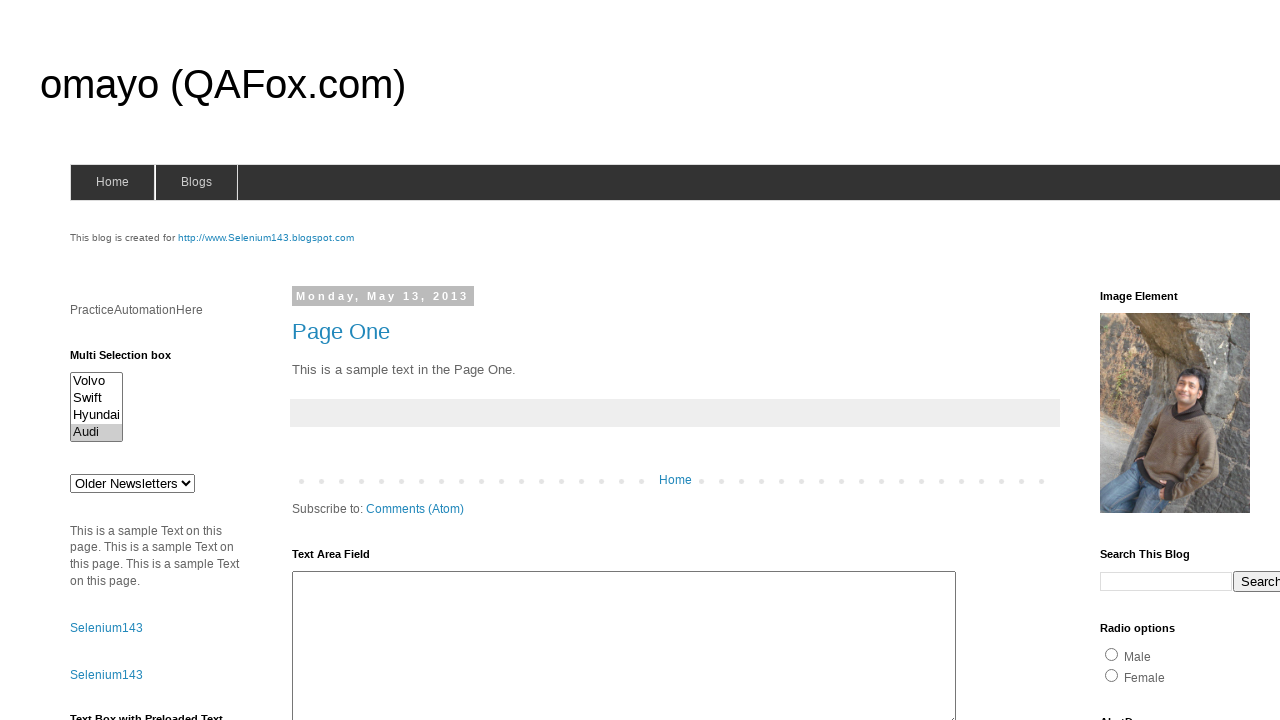

Retrieved current selection before deselection
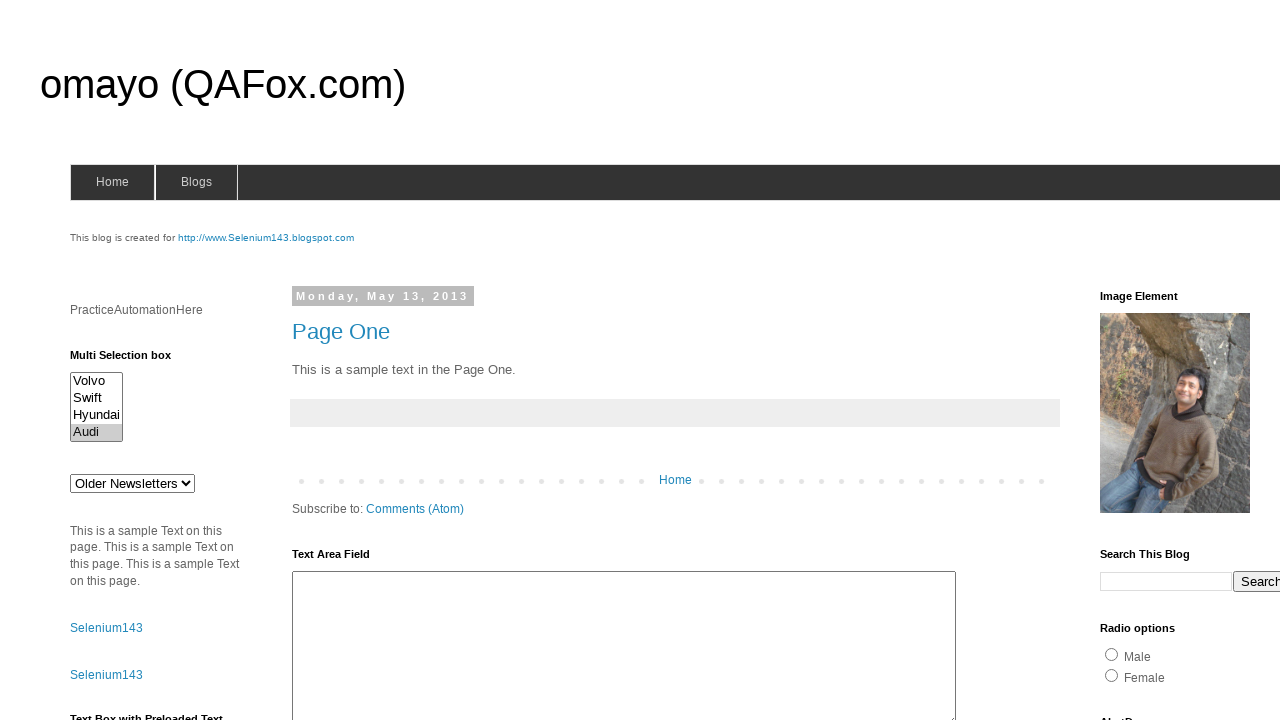

Deselected first option (index 0) from multi-select dropdown on #multiselect1
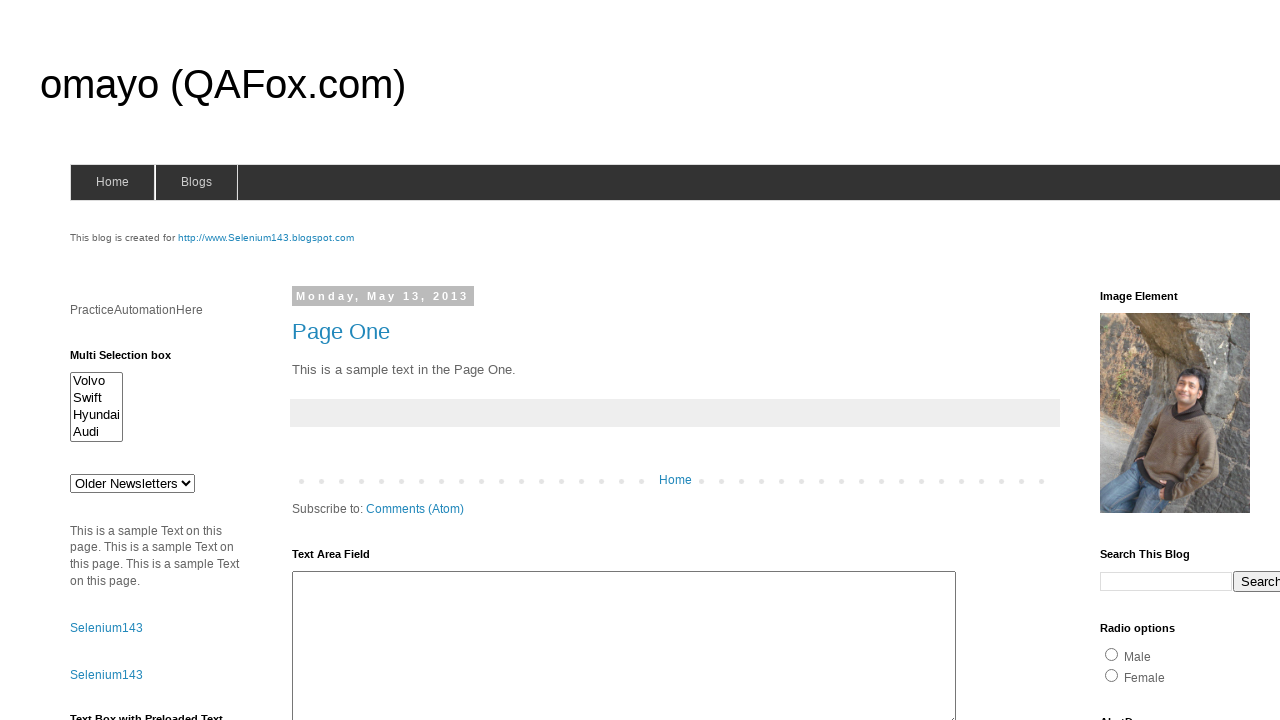

Retrieved current selection before removing 'Hyundai'
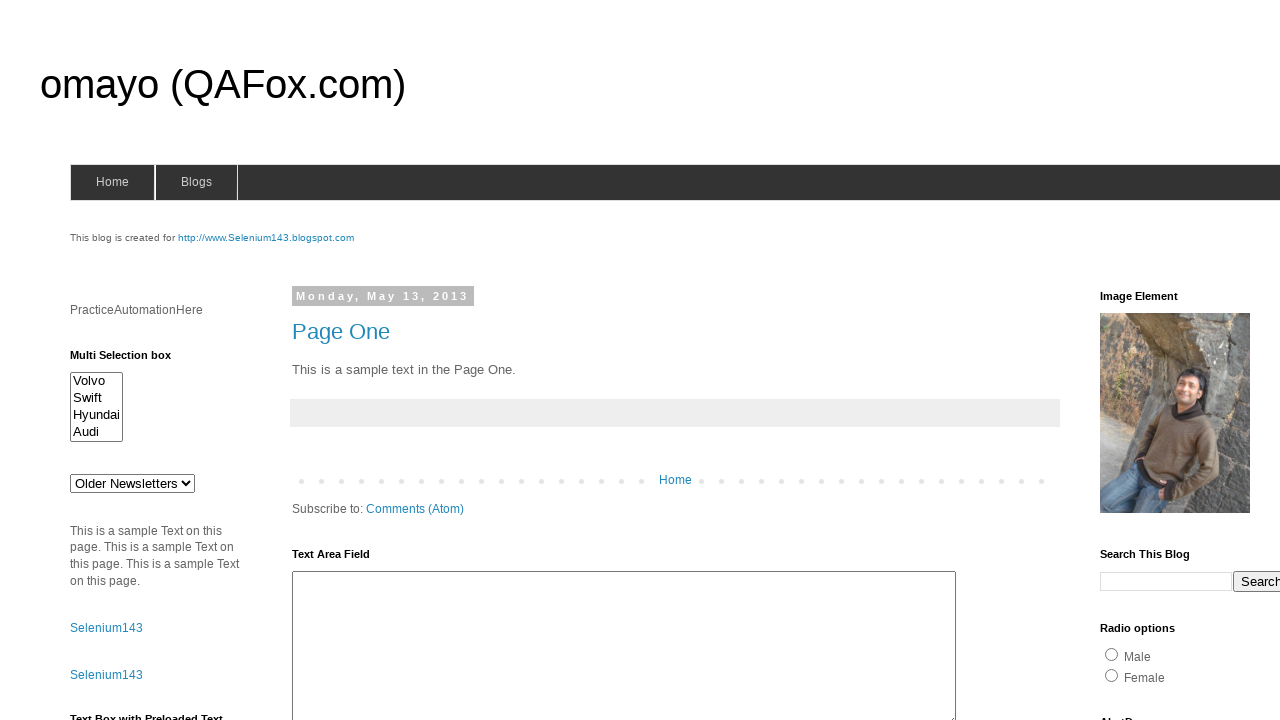

Retrieved values for 'Hyundai' option from multi-select dropdown
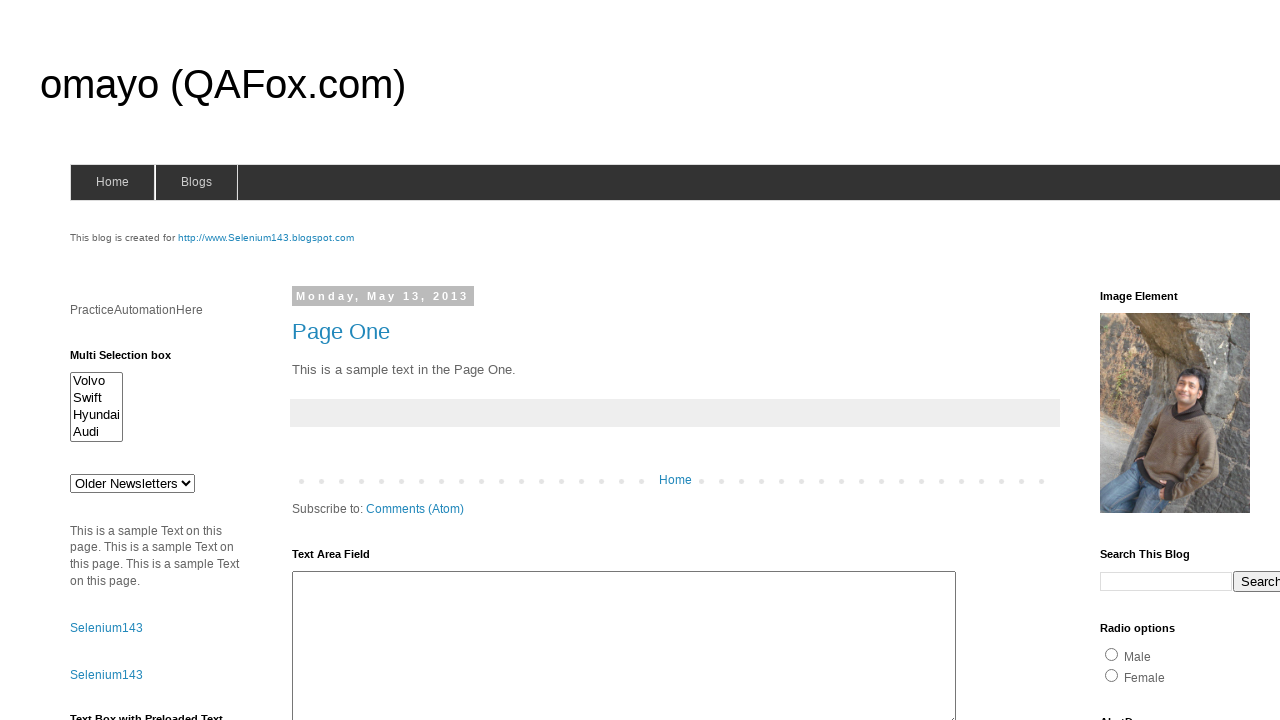

Deselected 'Hyundai' option from multi-select dropdown on #multiselect1
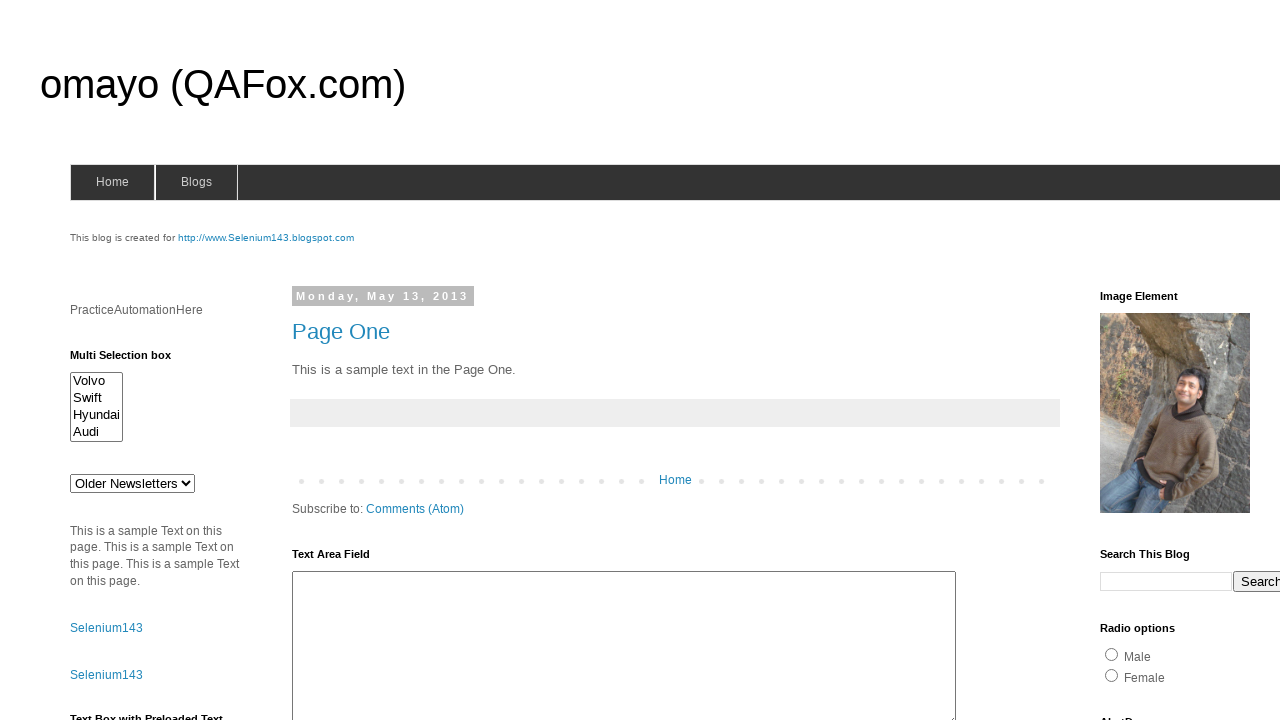

Retrieved current selection before removing 'Audi'
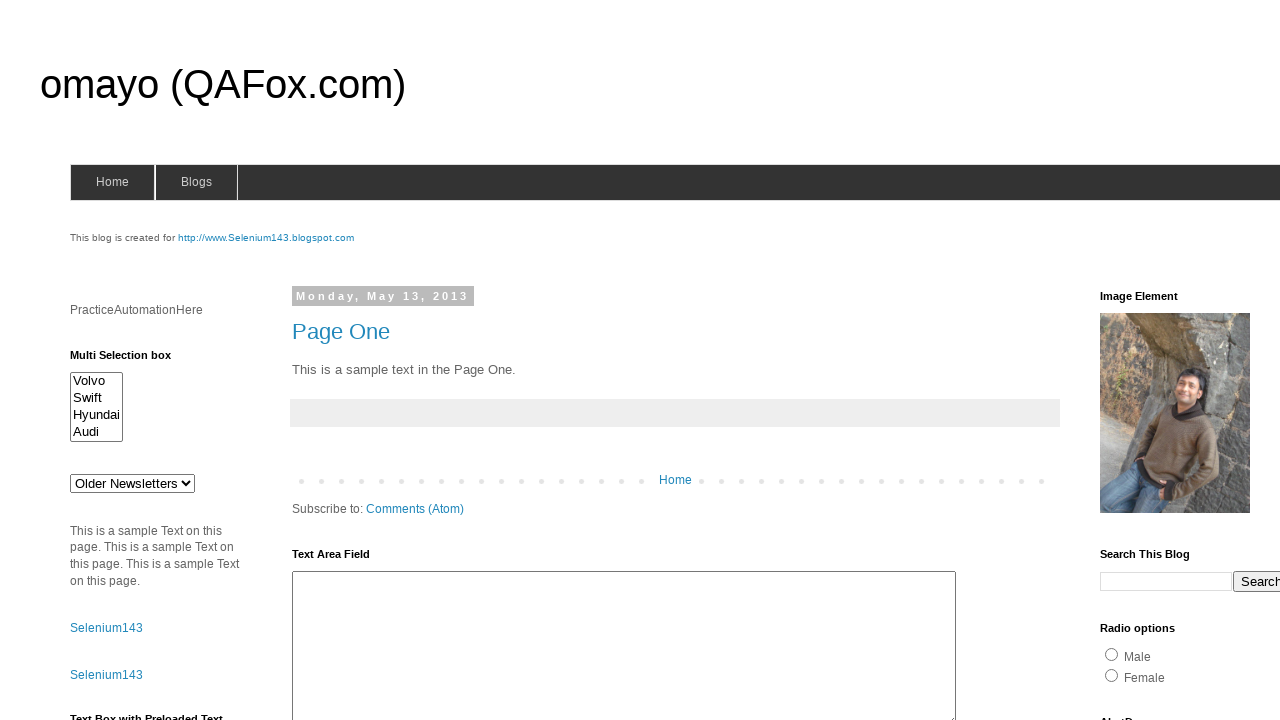

Retrieved values for options containing 'Audi' from multi-select dropdown
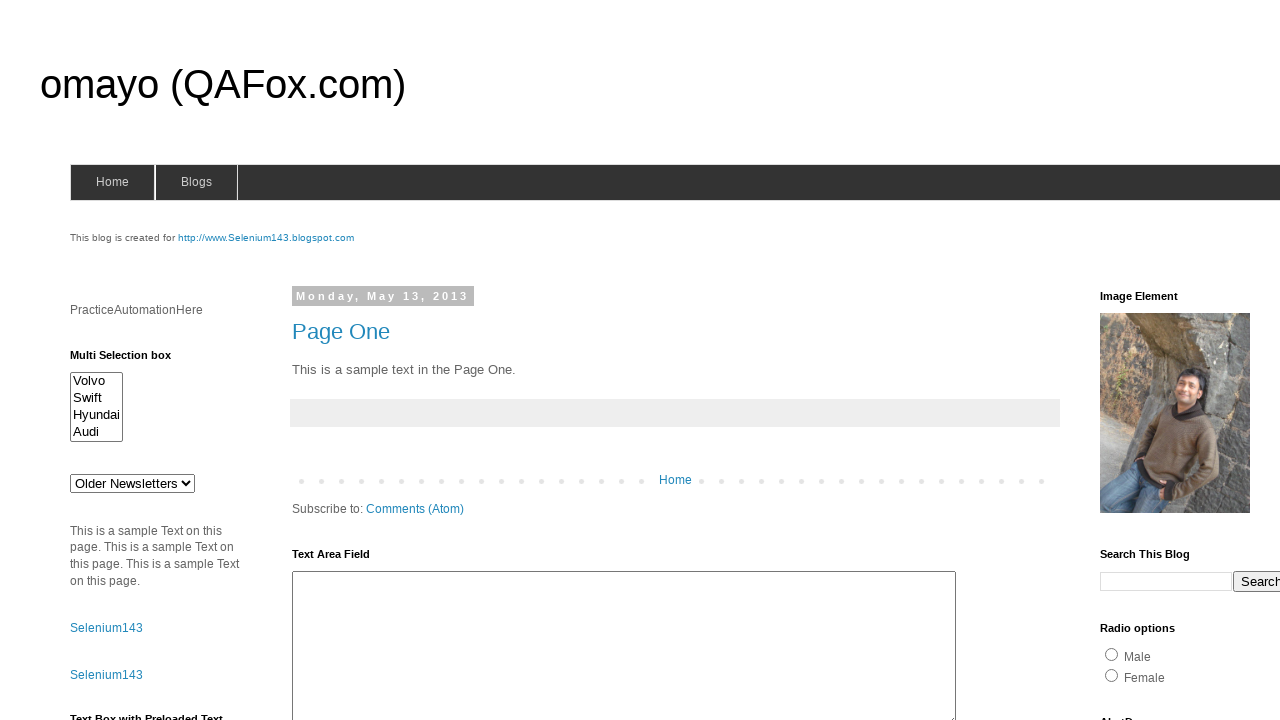

Deselected 'Audi' option from multi-select dropdown on #multiselect1
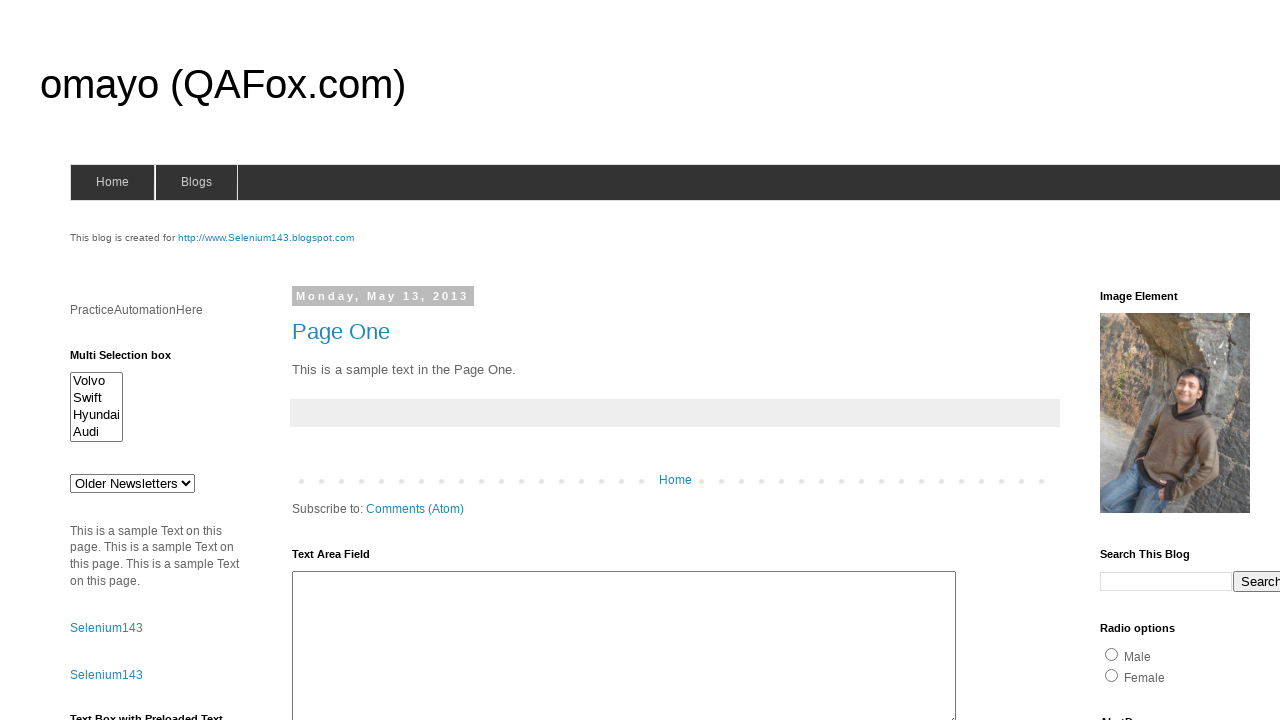

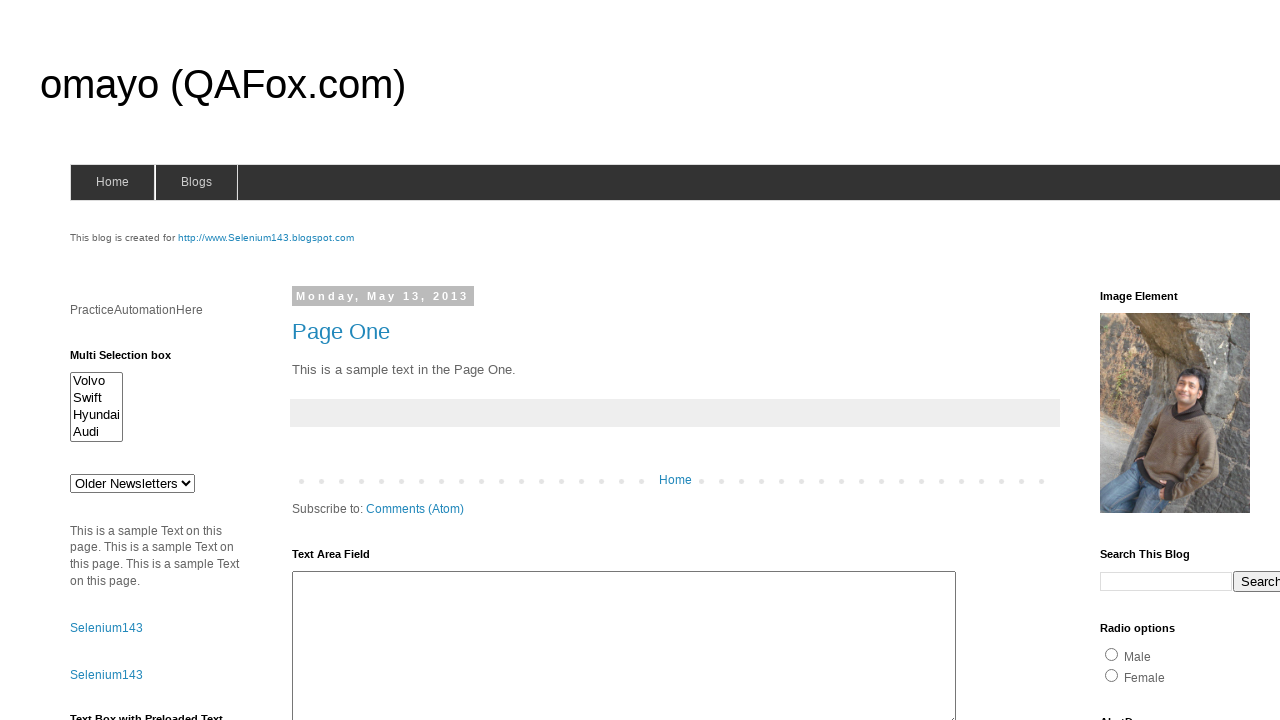